Tests multi-select dropdown functionality by selecting multiple options using different methods (visible text, index, value) and then deselecting an option

Starting URL: https://training-support.net/webelements/selects

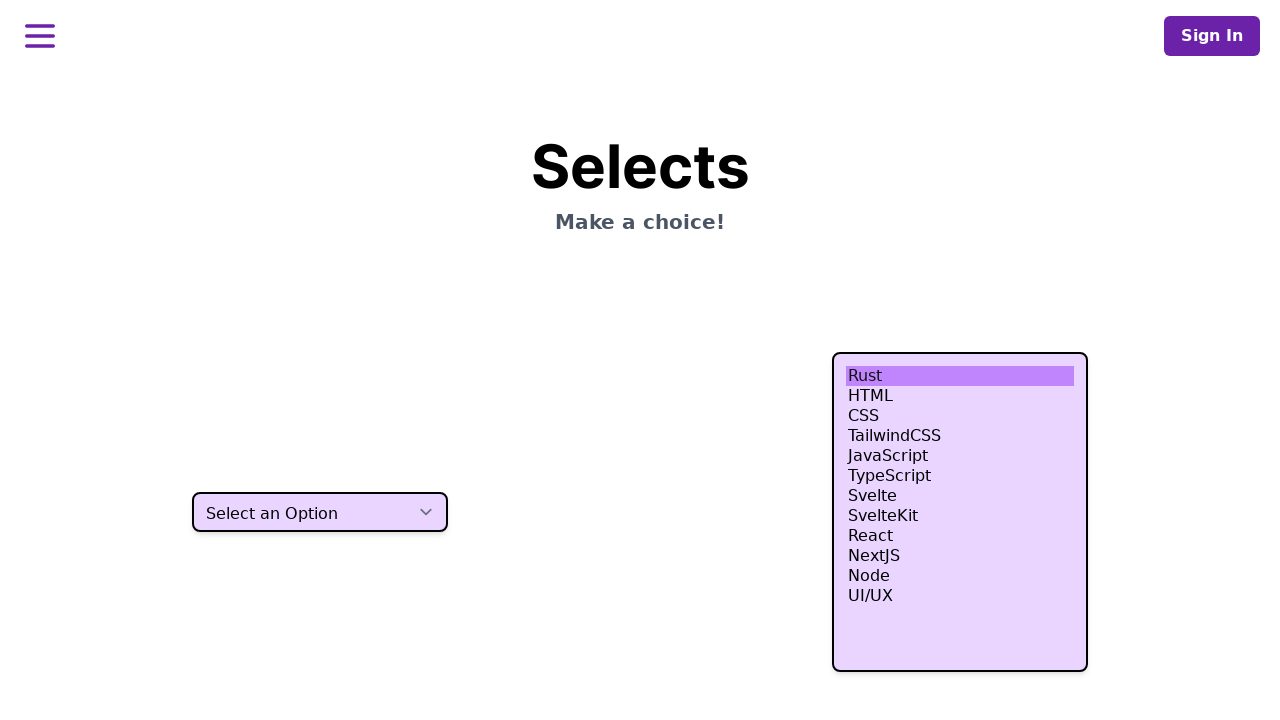

Located multi-select dropdown element
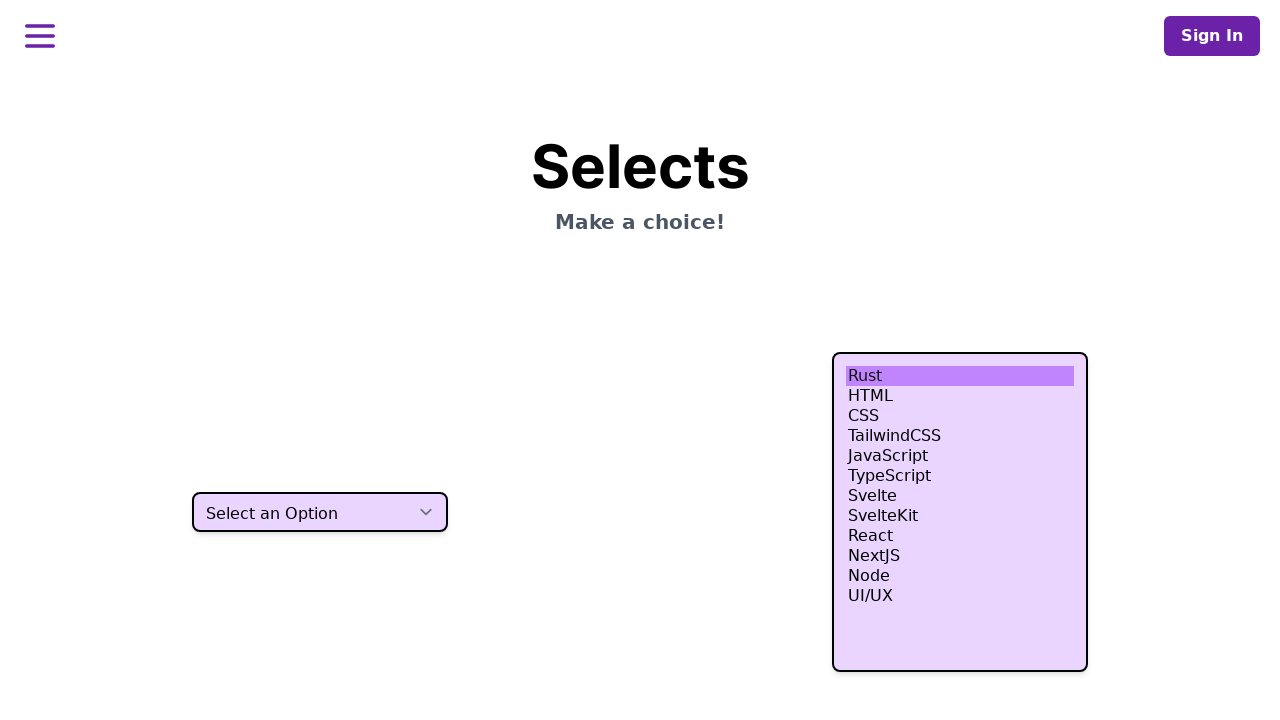

Selected 'HTML' option using visible text on select.h-80
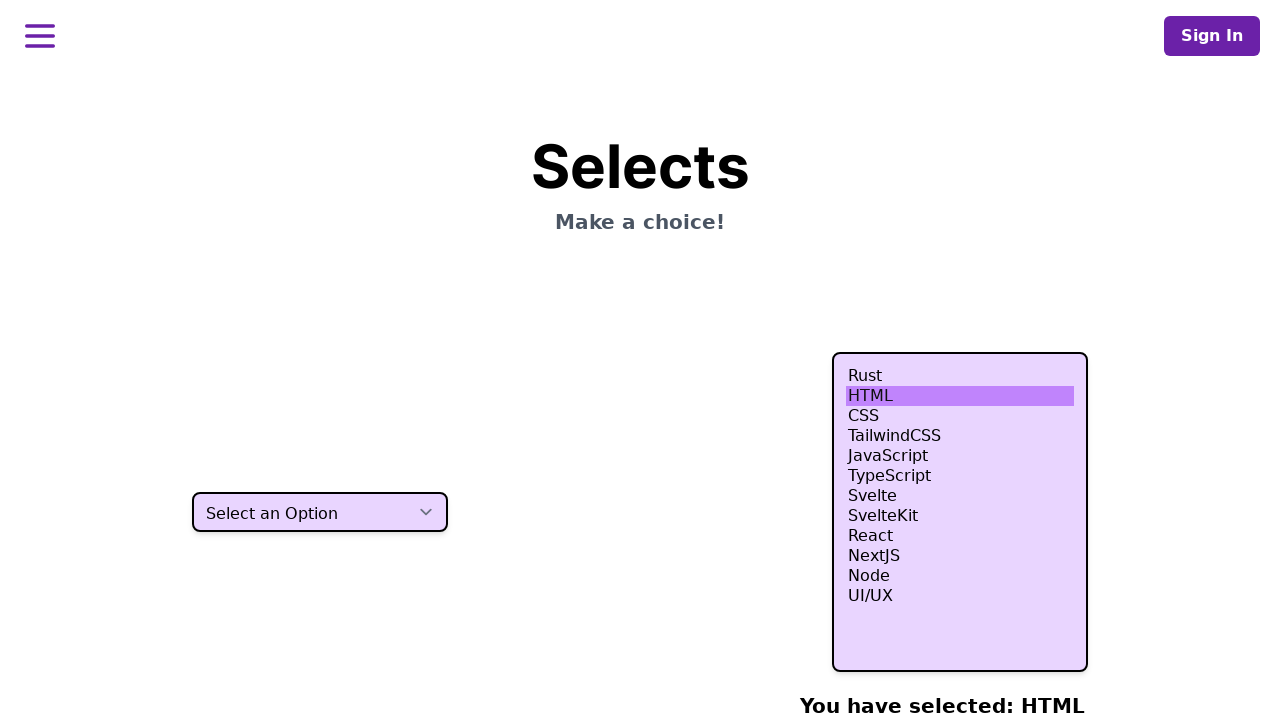

Selected option at index 3 on select.h-80
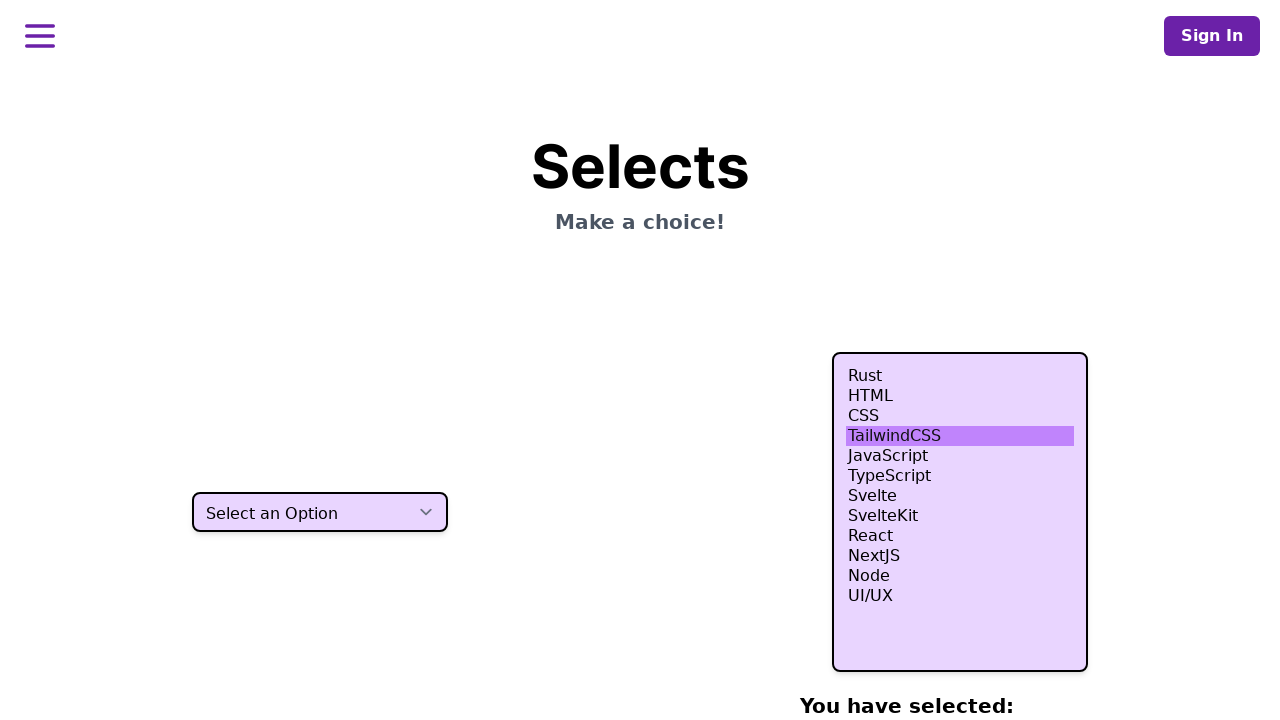

Selected option at index 4 on select.h-80
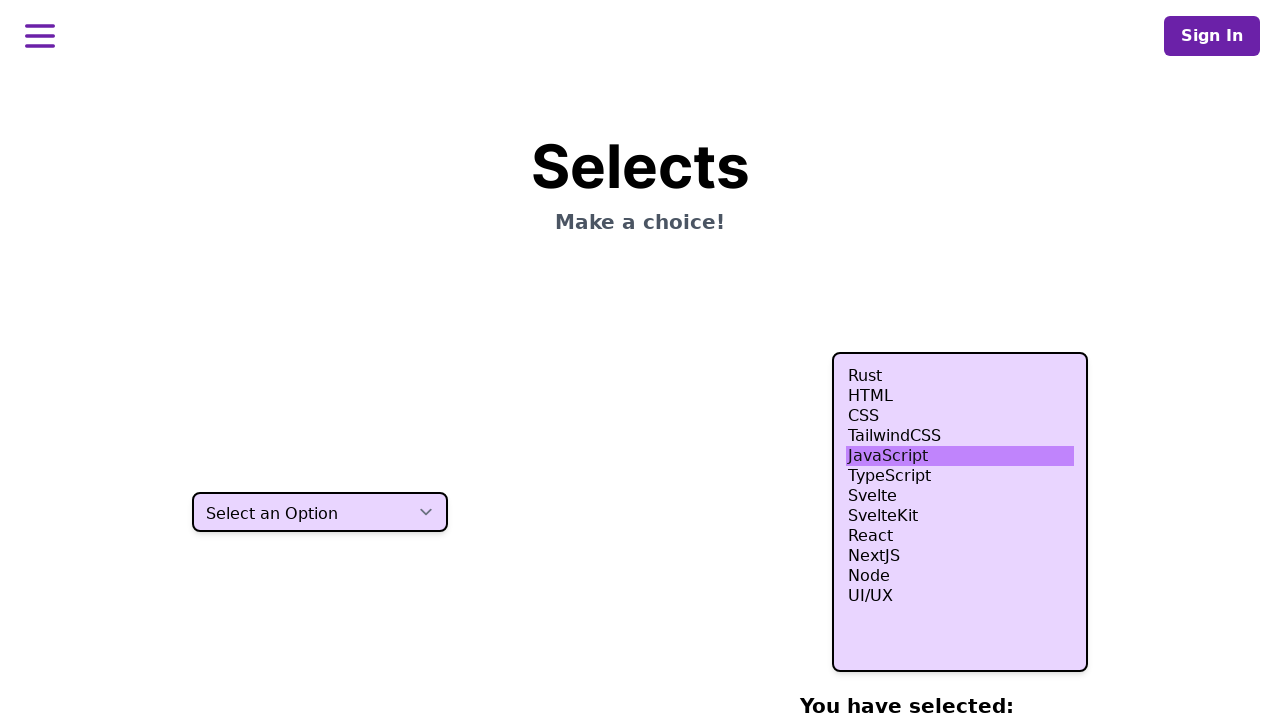

Selected option at index 5 on select.h-80
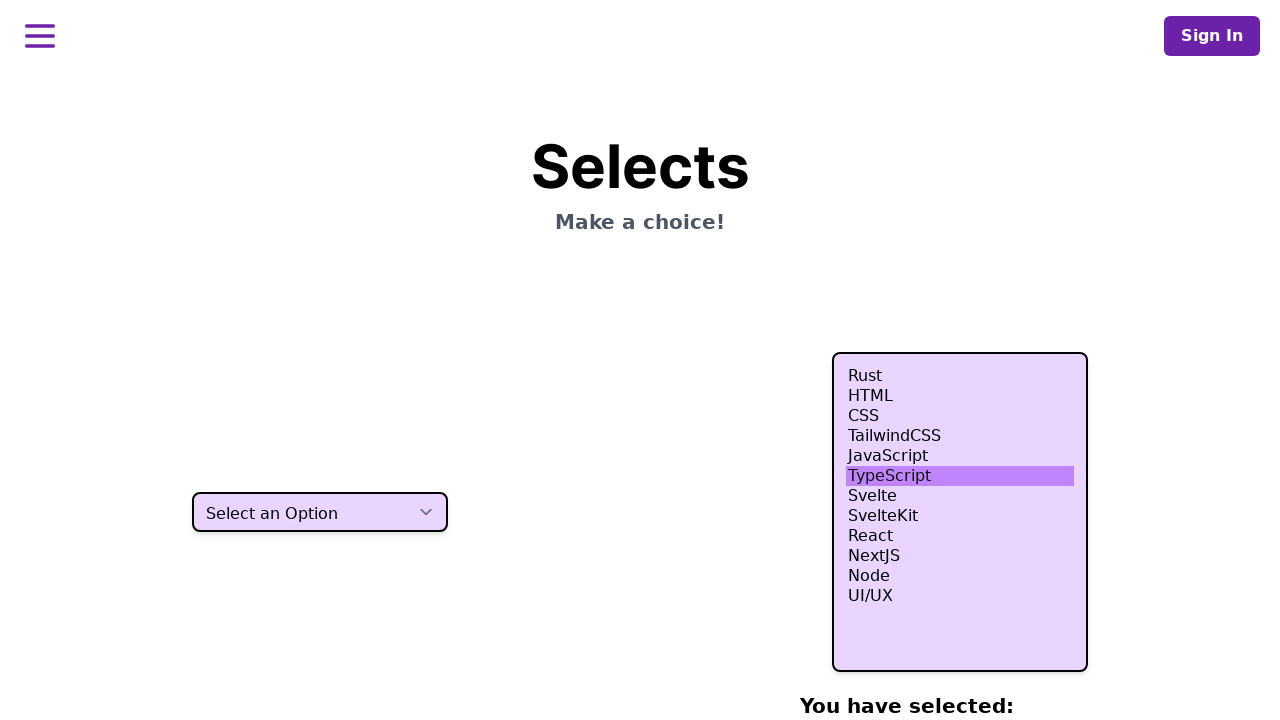

Selected 'Node' option using value attribute 'nodejs' on select.h-80
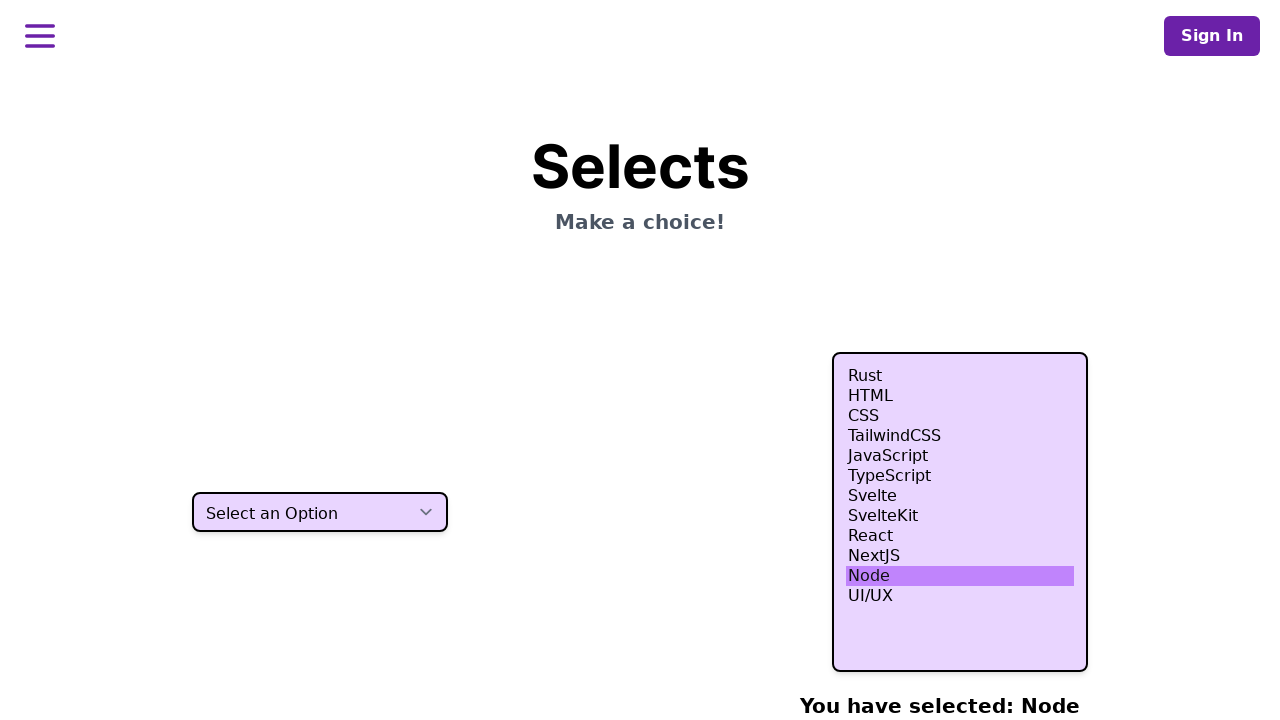

Verified selected options are present in the dropdown
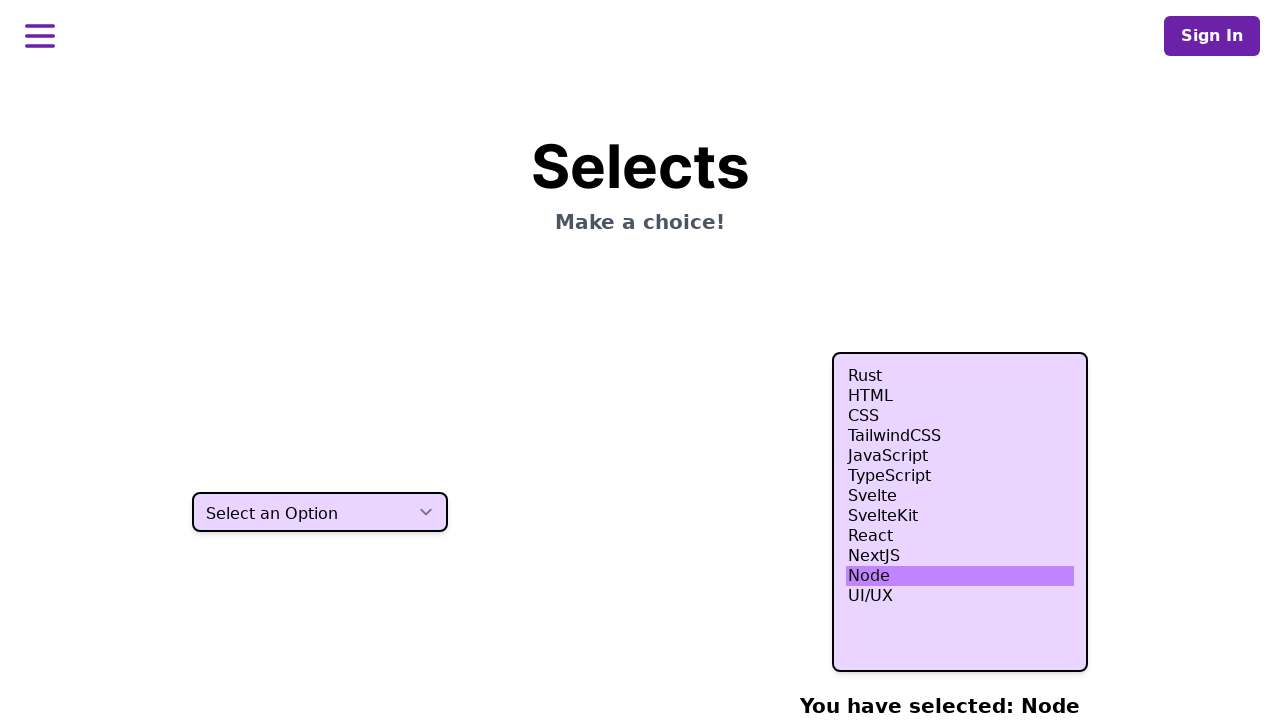

Retrieved all currently selected option values
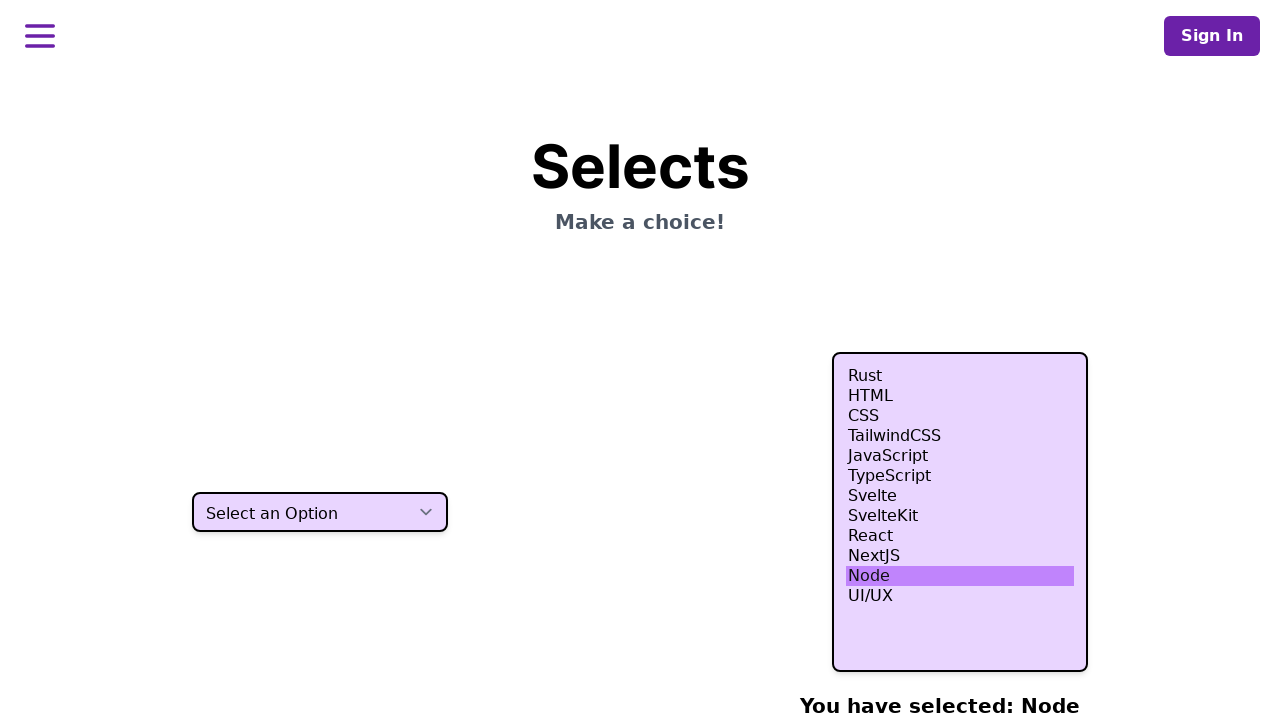

Retrieved all available option values from the dropdown
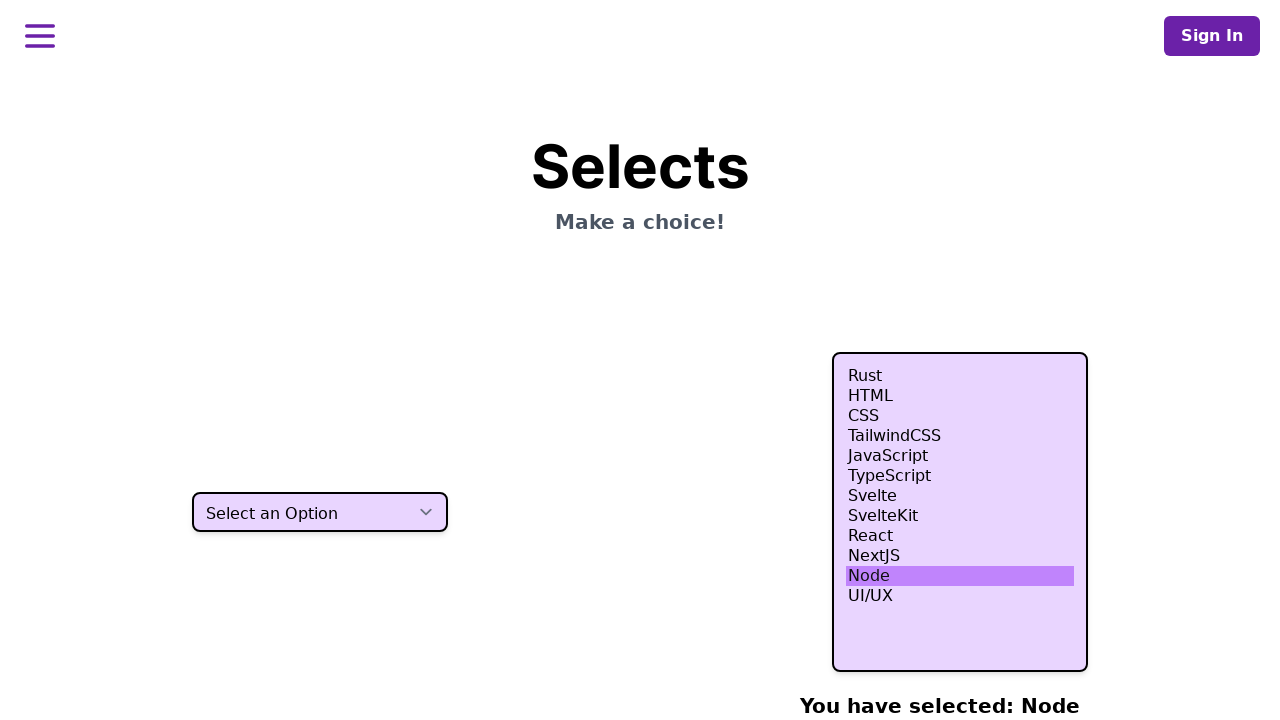

Identified option at index 4 to deselect
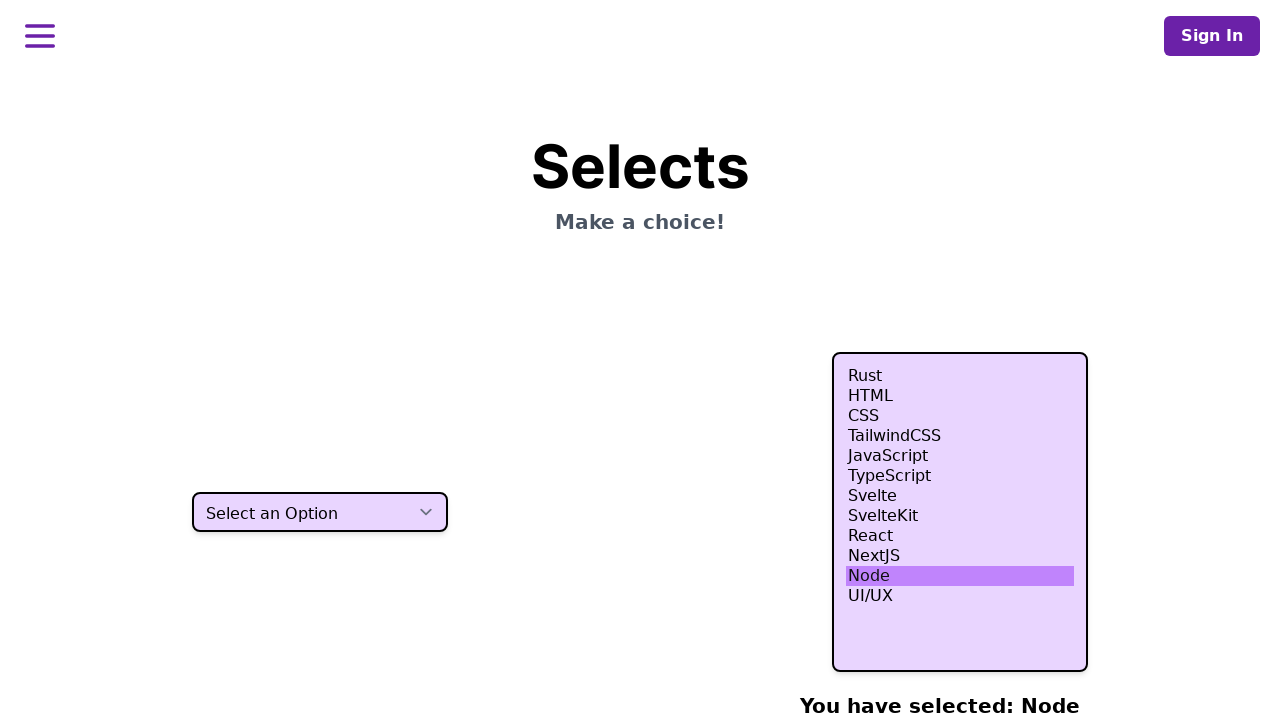

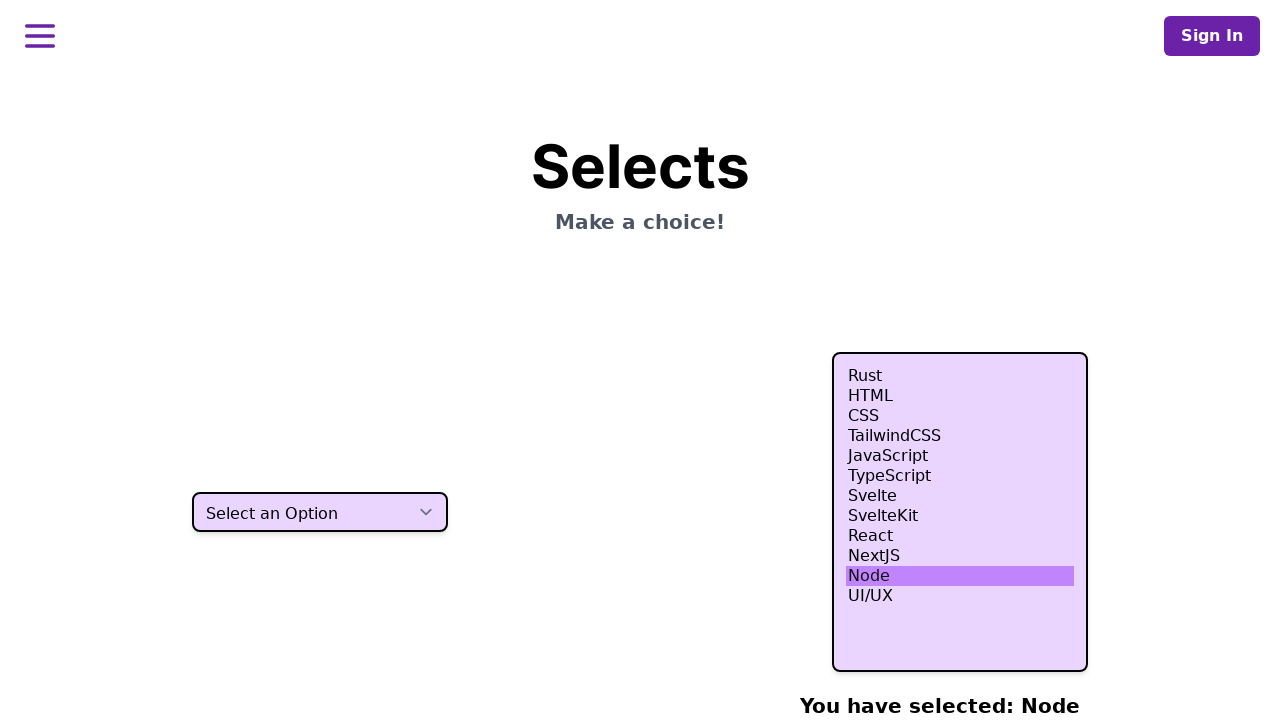